Tests mortgage calculator functionality by entering home value, down payment, selecting start month, and calculating the monthly payment

Starting URL: https://www.mortgagecalculator.org

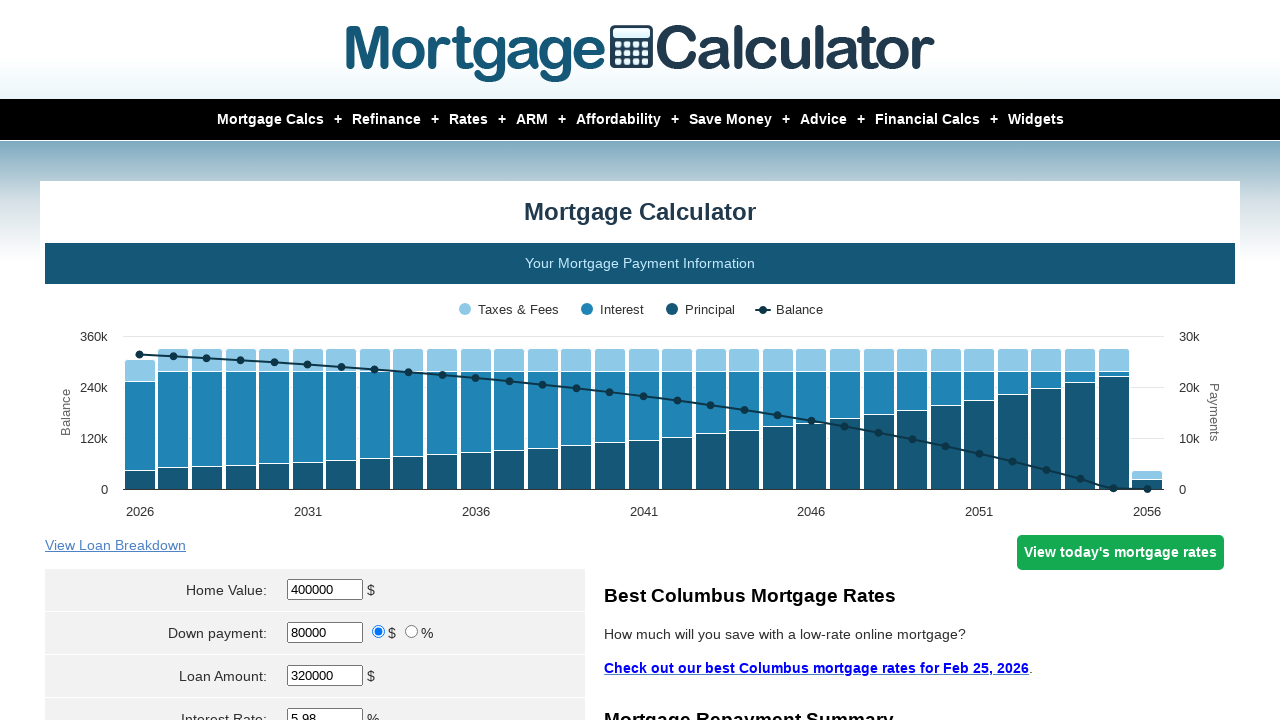

Retrieved page title
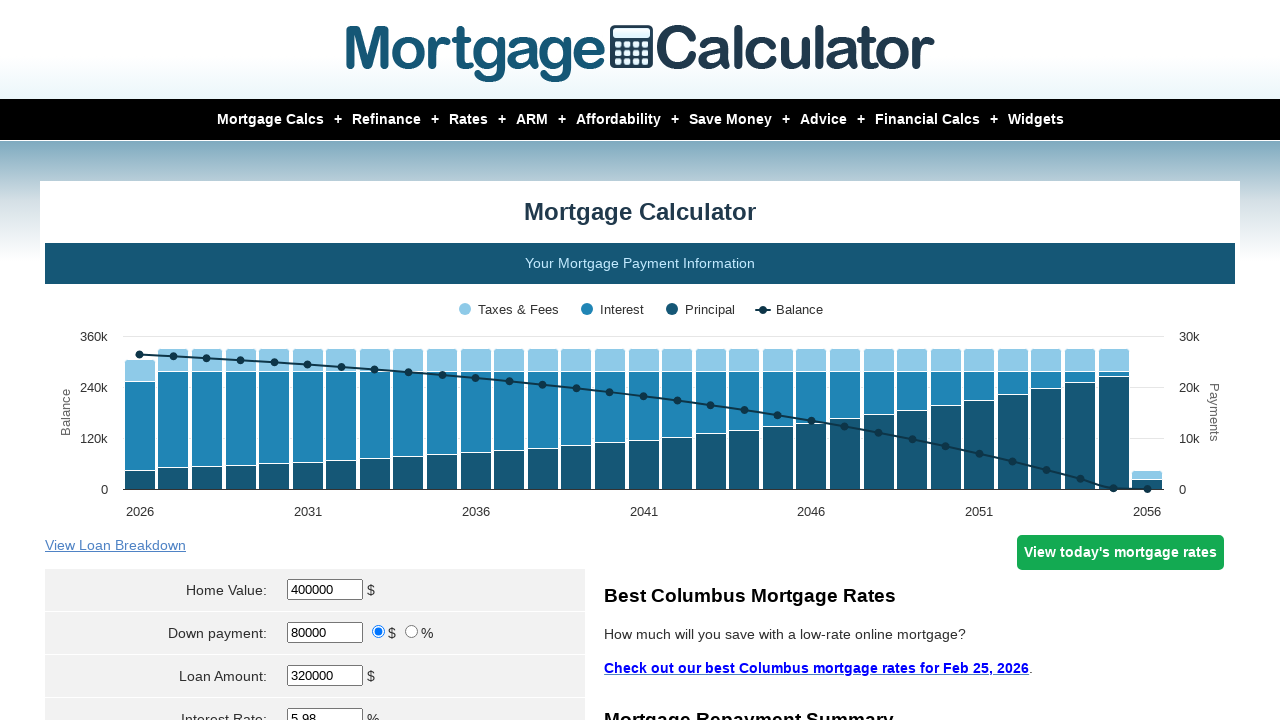

Verified title contains 'mortgage calculator'
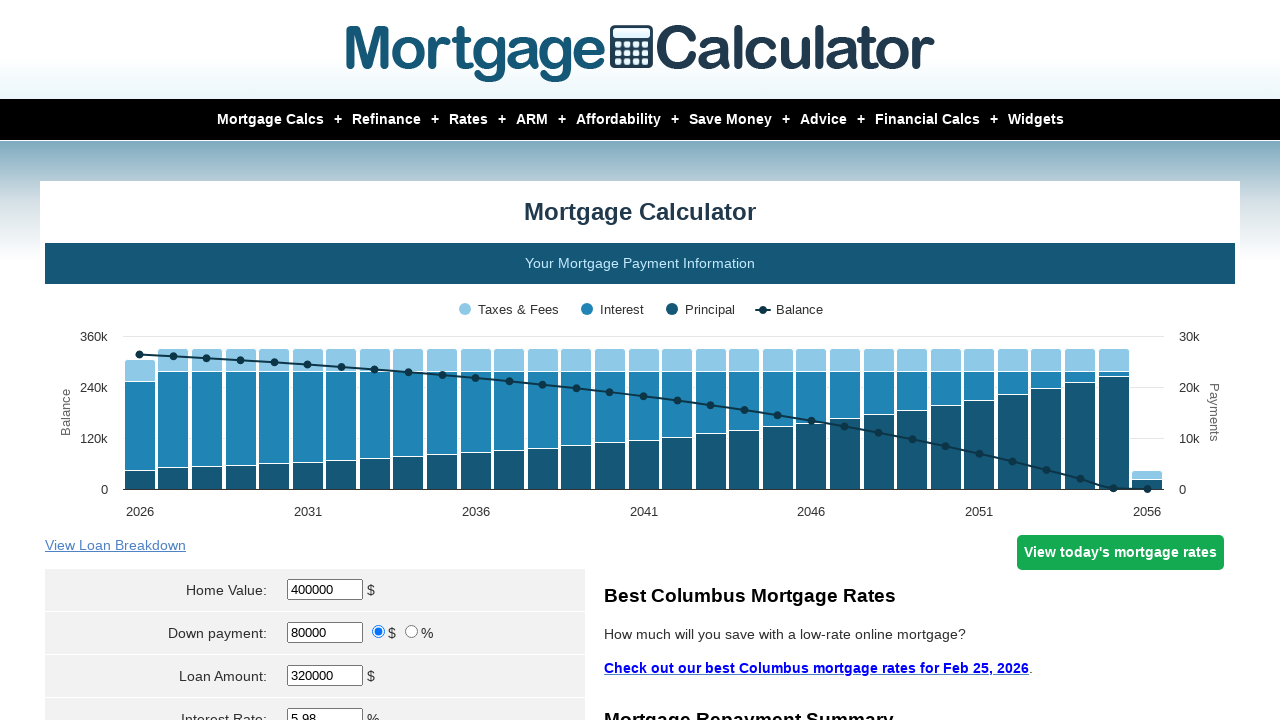

Entered home value of $350,000 on #homeval
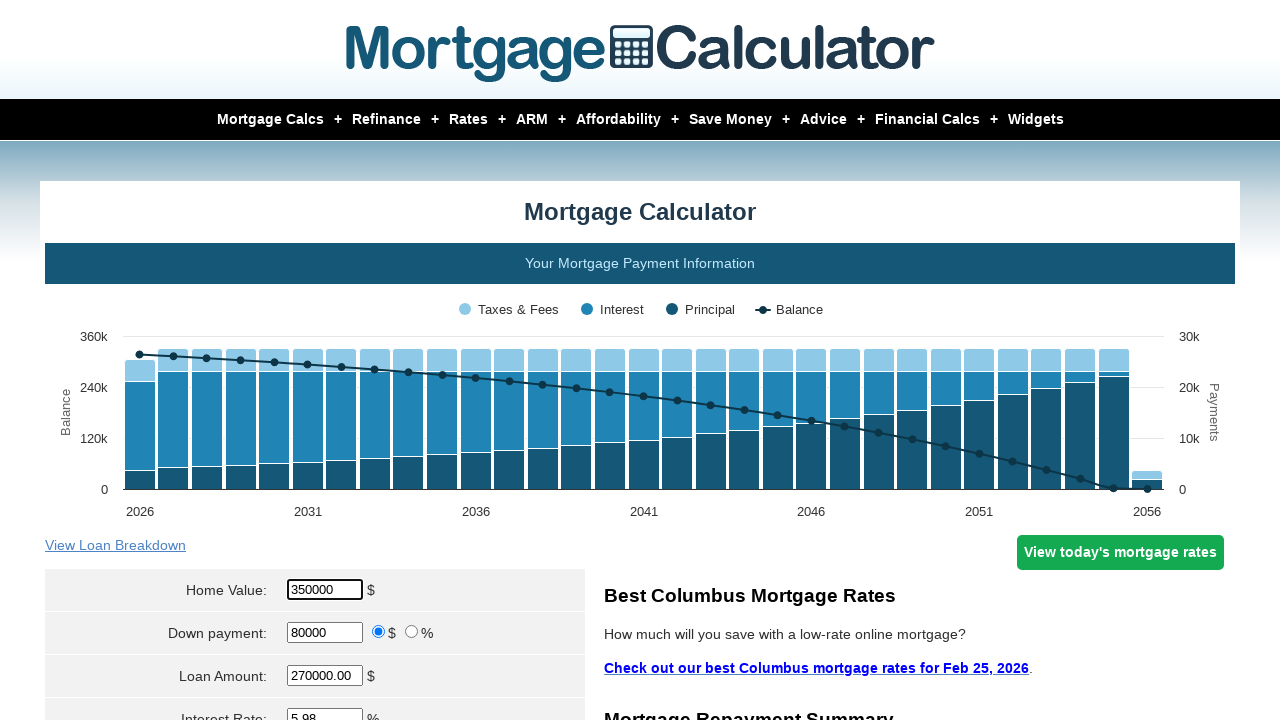

Entered down payment of $234,999 on #downpayment
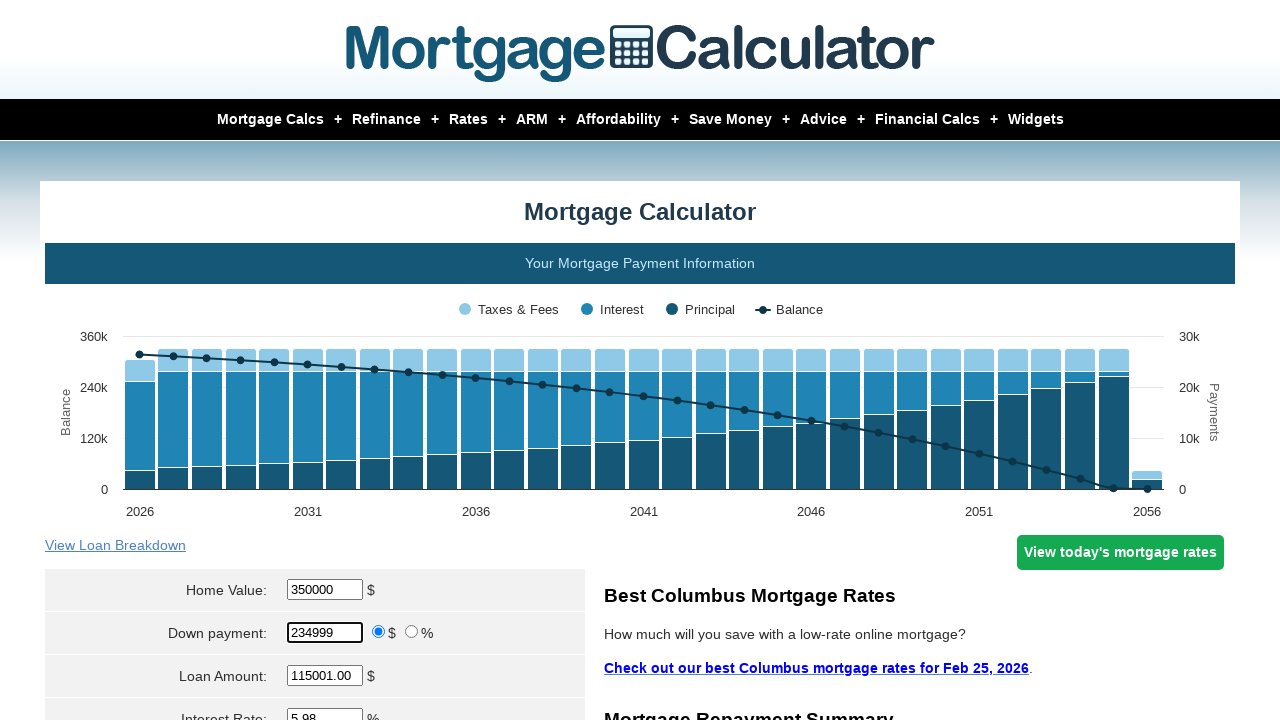

Selected April as start month on select[name='param[start_month]']
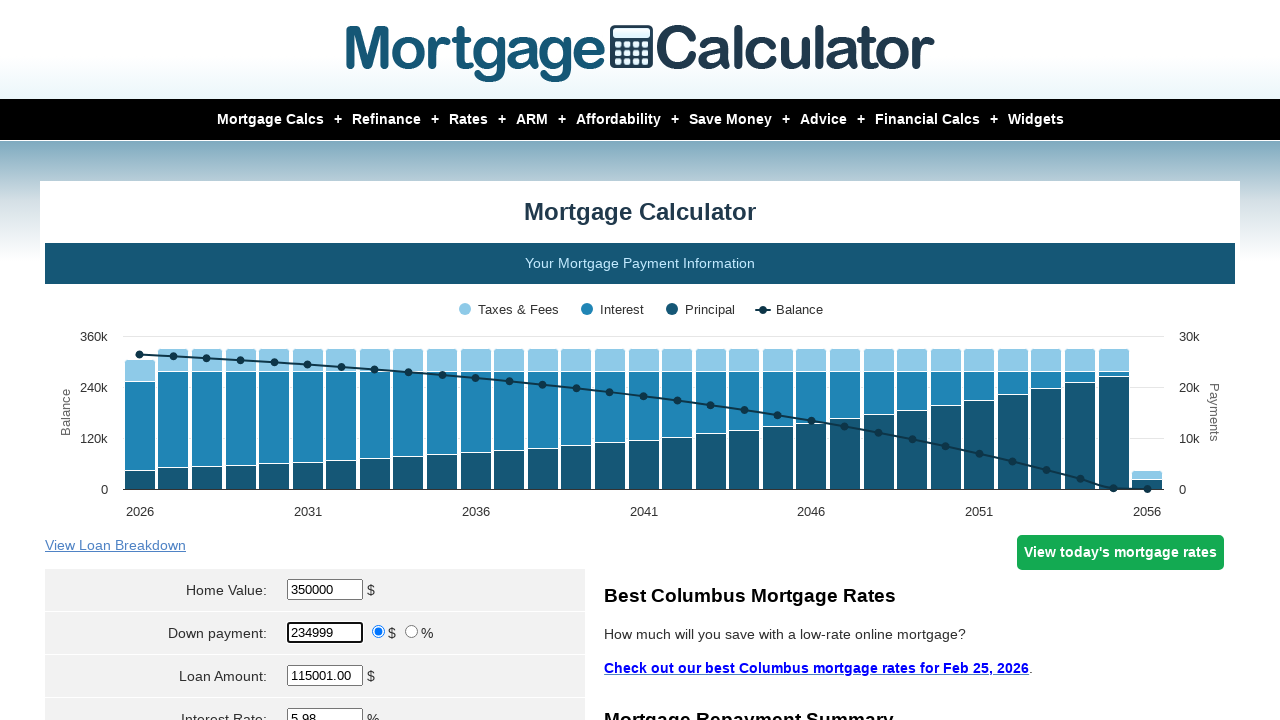

Clicked Calculate button at (315, 360) on input[value='Calculate']
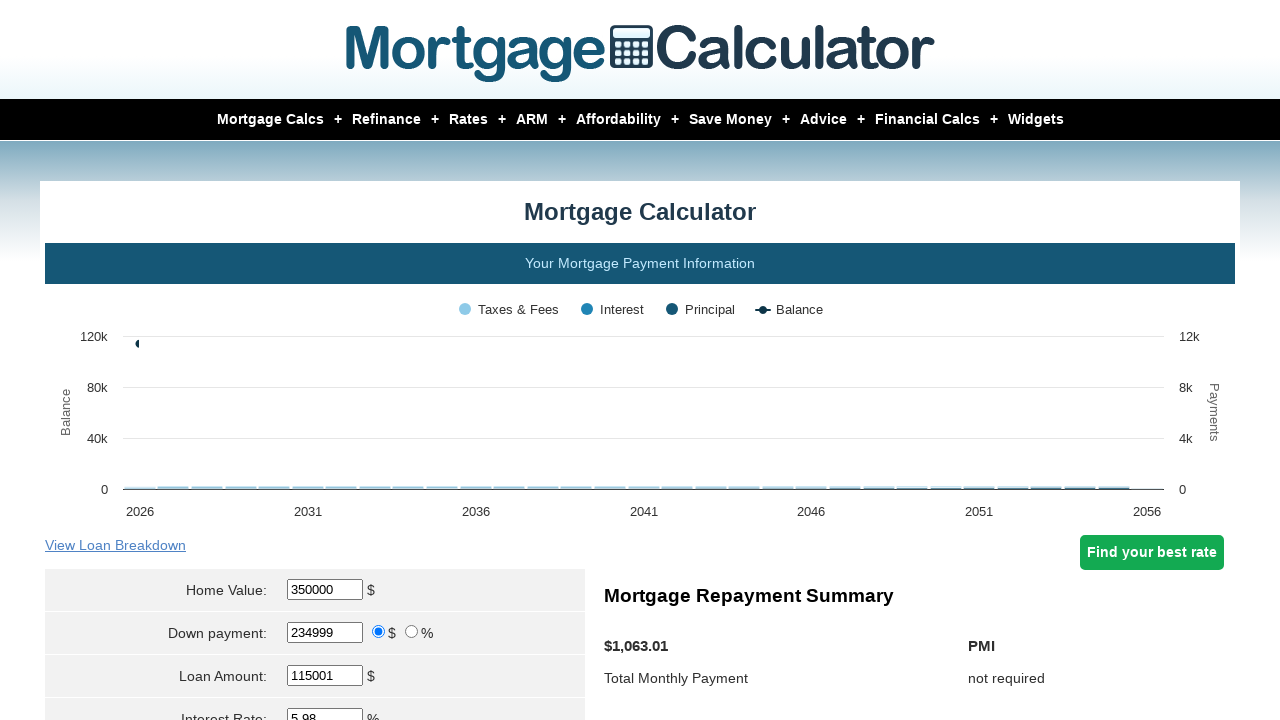

Monthly payment results loaded
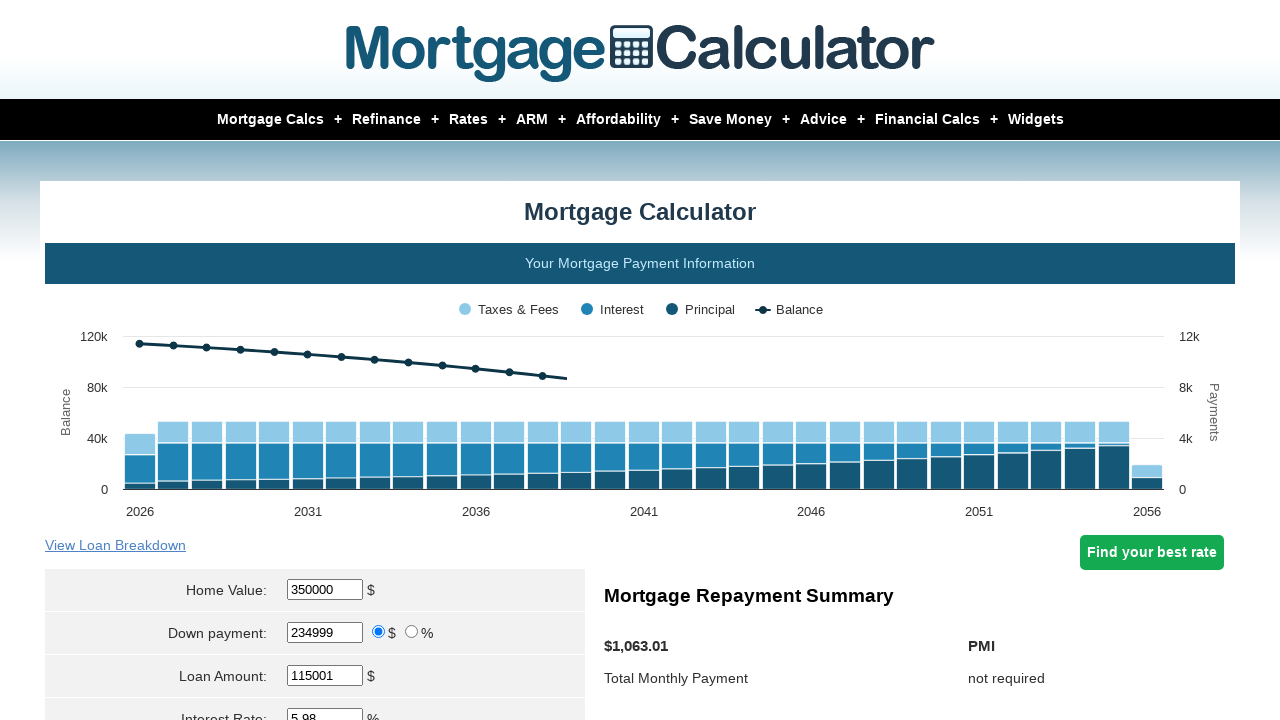

Captured monthly payment result: 
            $1,063.01
                        Total Monthly Payment
                    
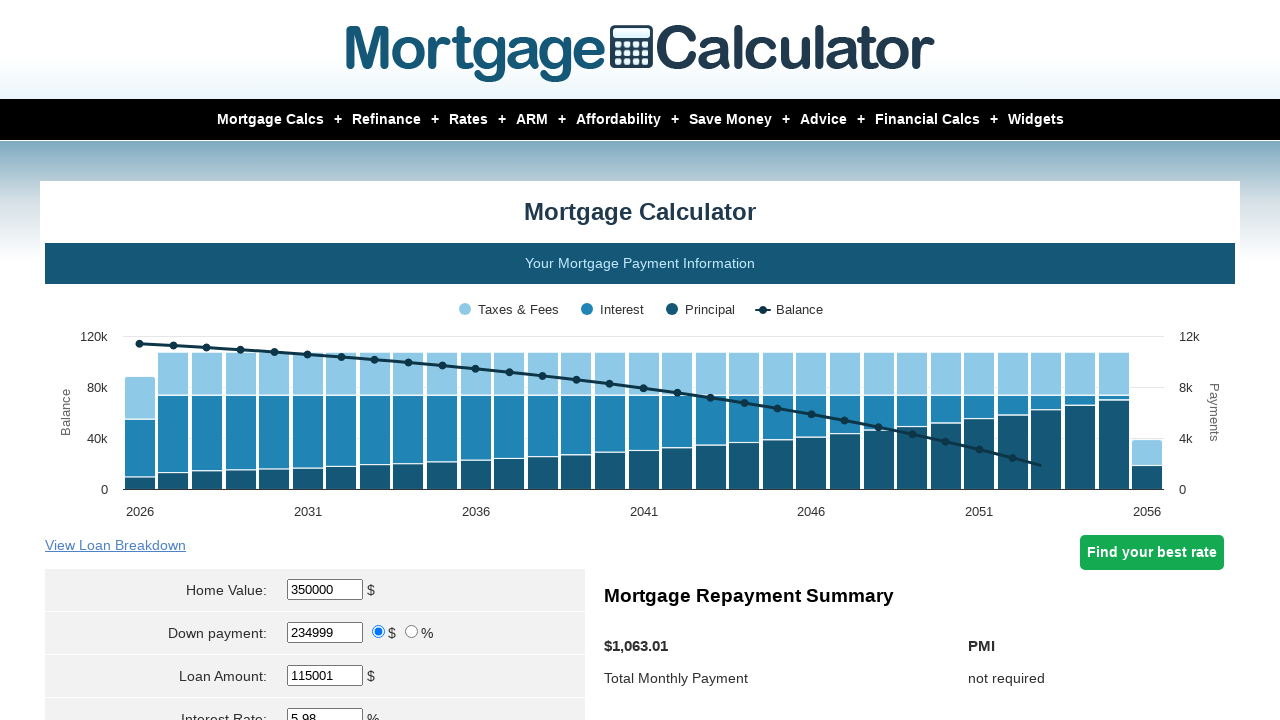

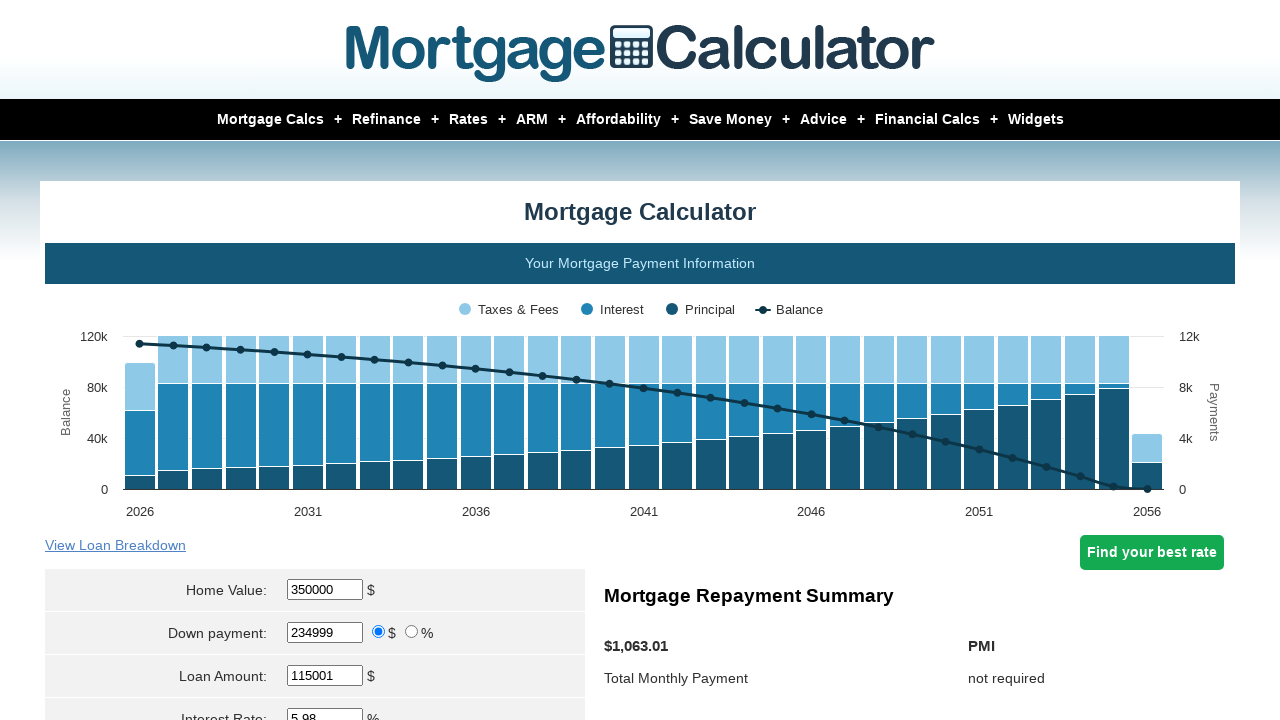